Tests dropdown selection functionality by navigating to a practice page and selecting an option from a dropdown menu by index

Starting URL: https://learnmoreplayground.blogspot.com/p/dropdown.html

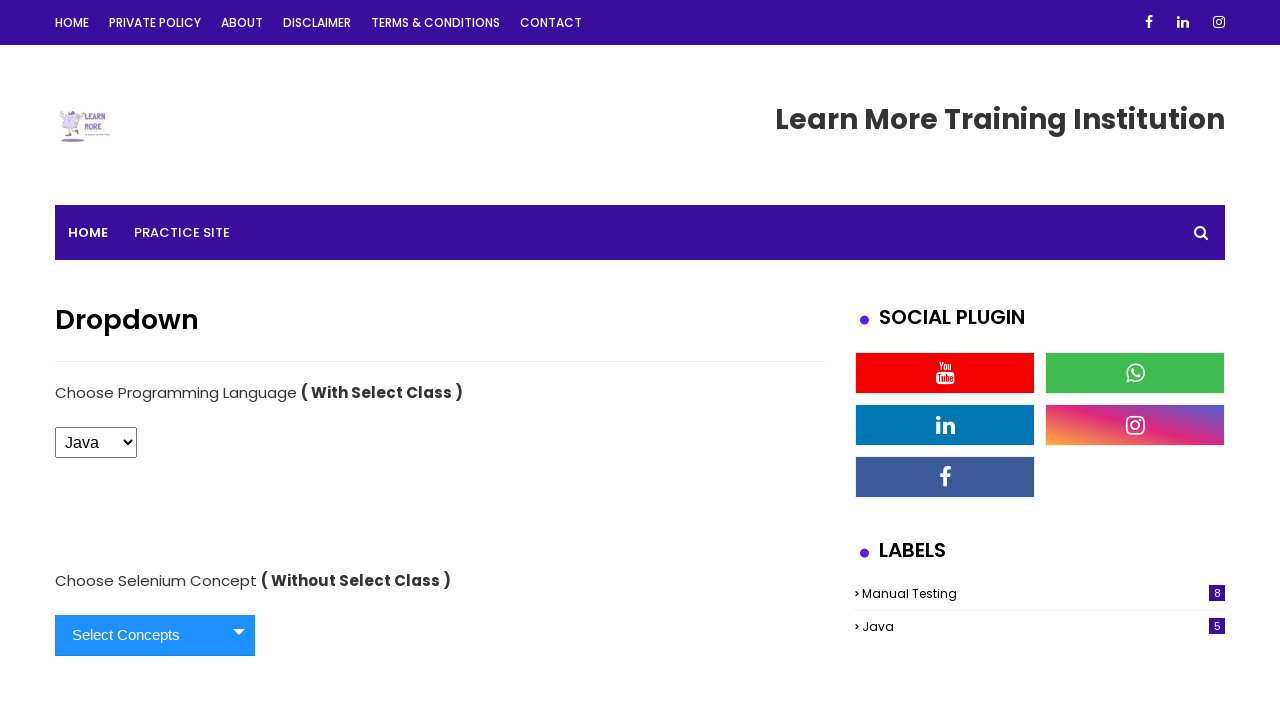

Navigated to dropdown practice page
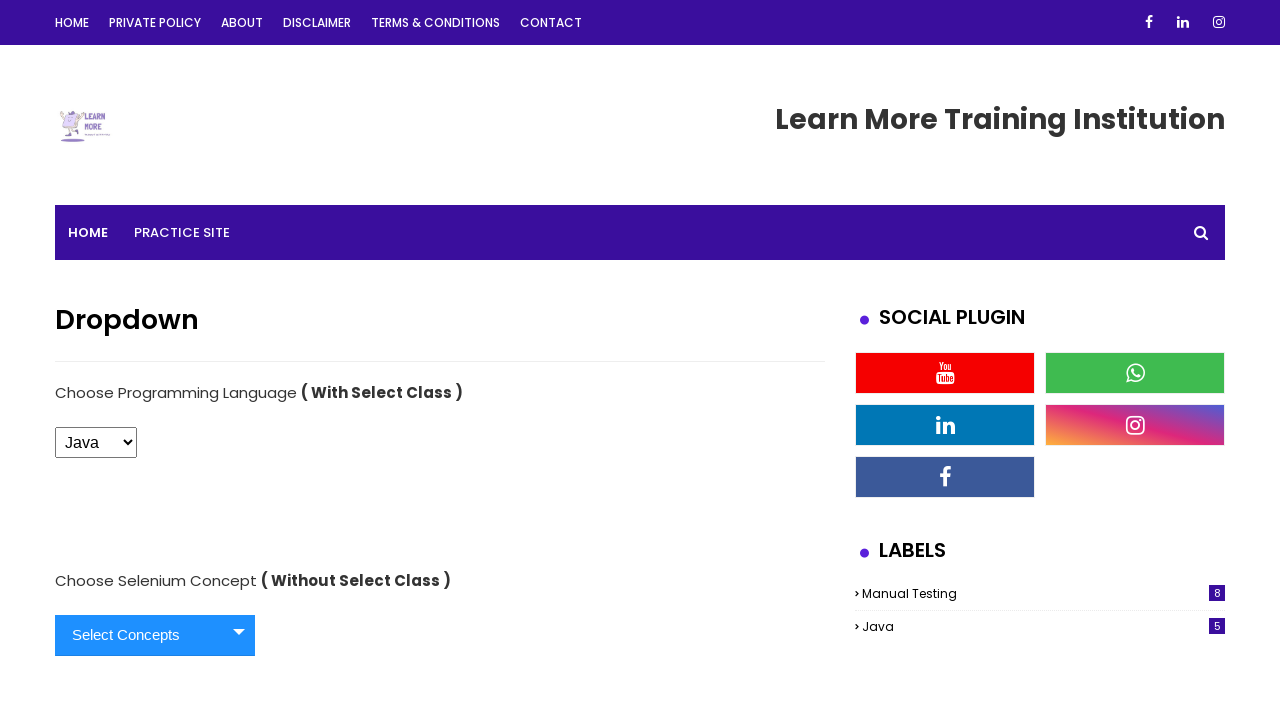

Selected third option from dropdown by index on #selectDropdown
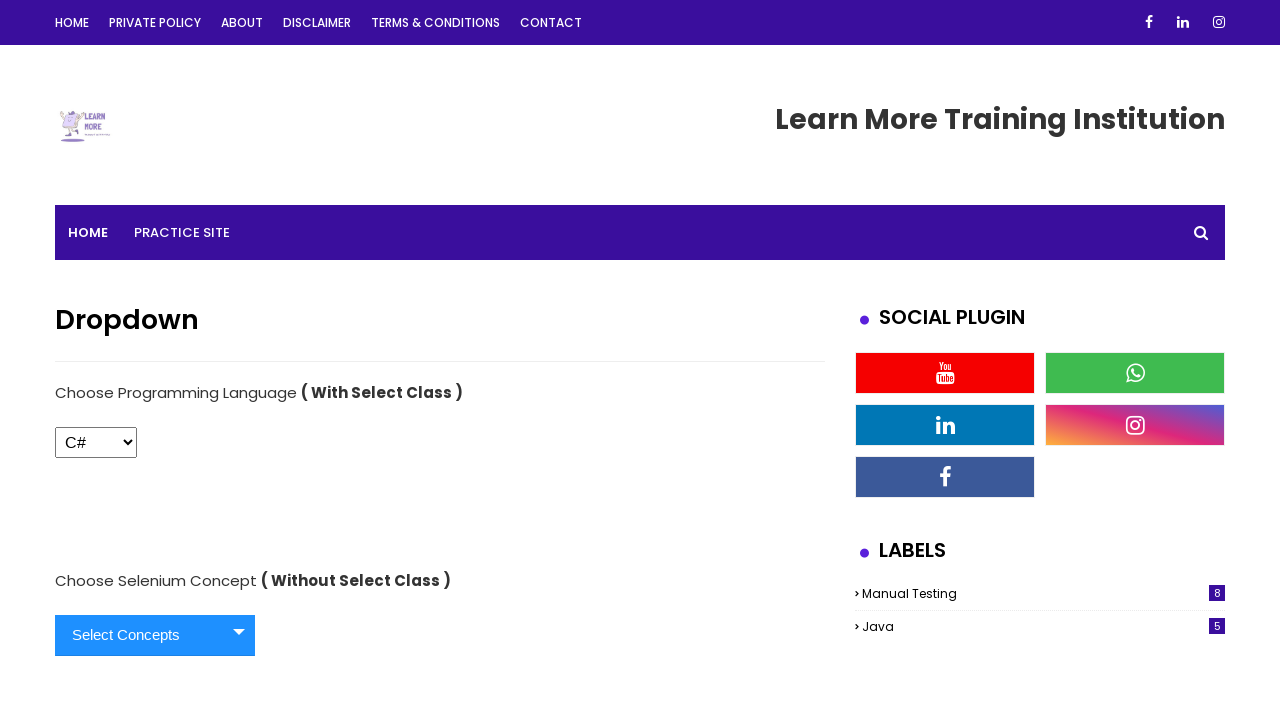

Verified dropdown is visible after selection
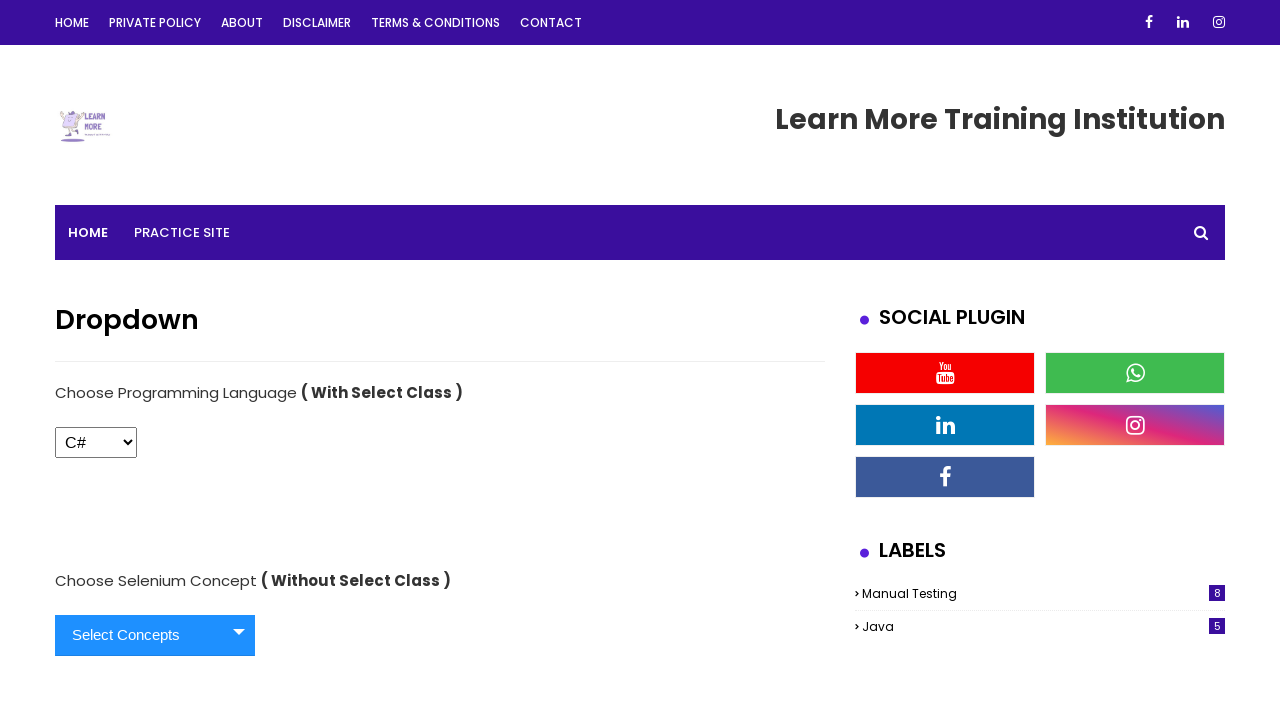

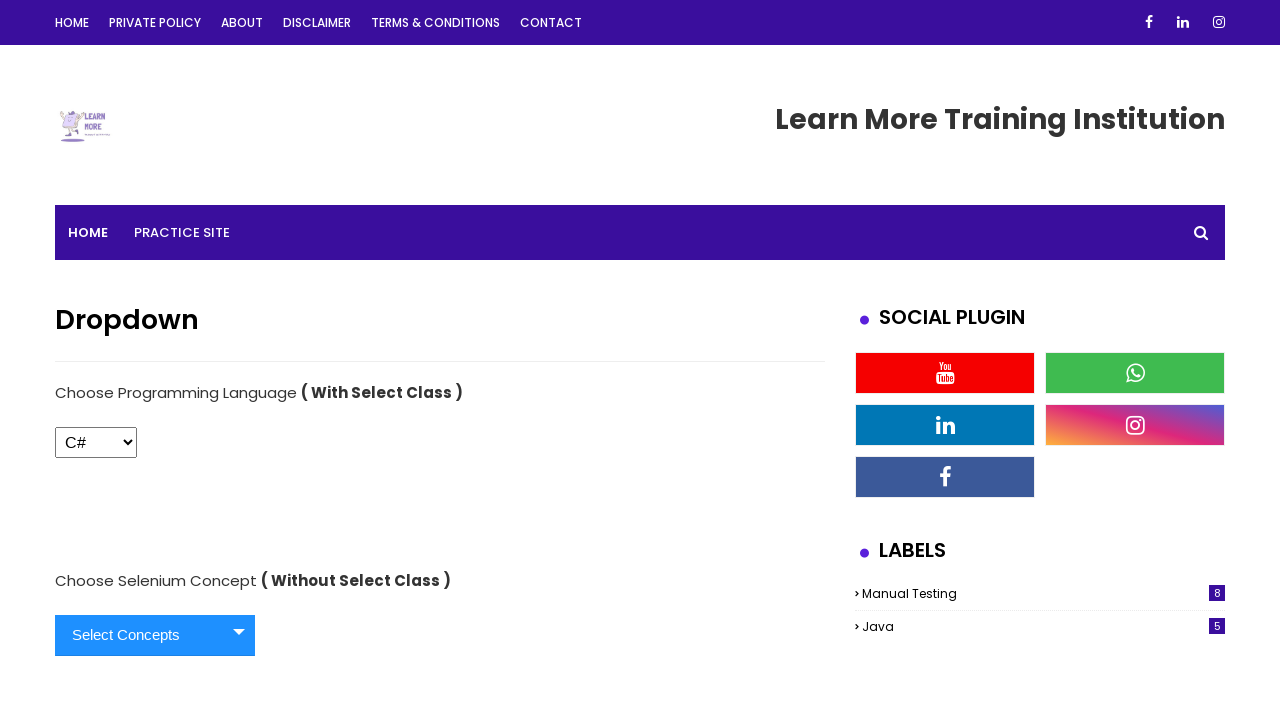